Tests that the main section and footer become visible when items are added

Starting URL: https://demo.playwright.dev/todomvc

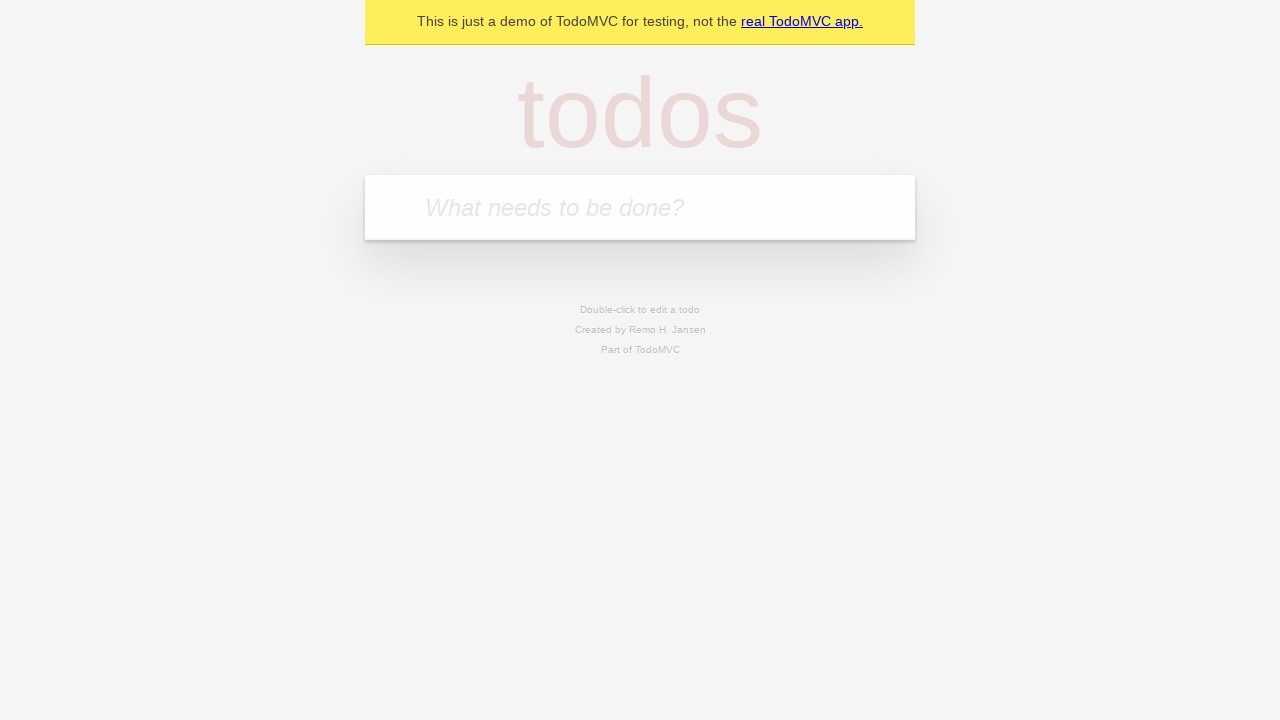

Located the 'What needs to be done?' input field
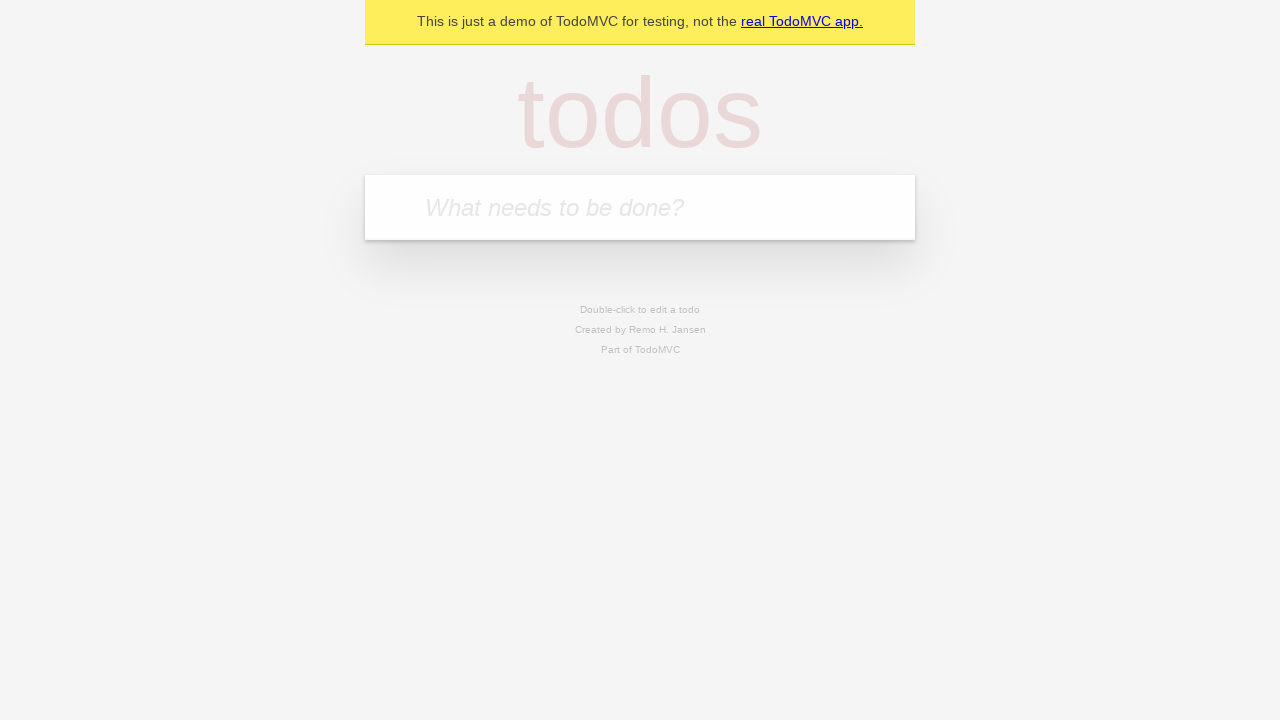

Filled todo input with 'buy some cheese' on internal:attr=[placeholder="What needs to be done?"i]
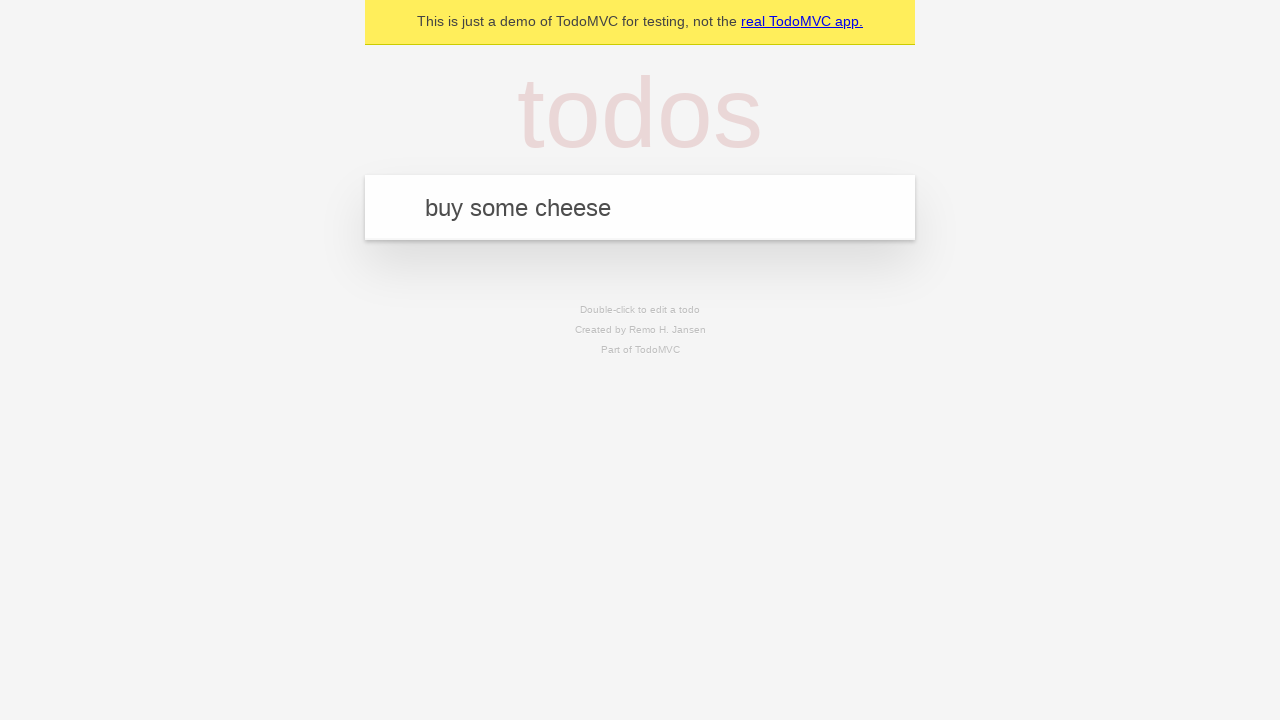

Pressed Enter to create the todo item on internal:attr=[placeholder="What needs to be done?"i]
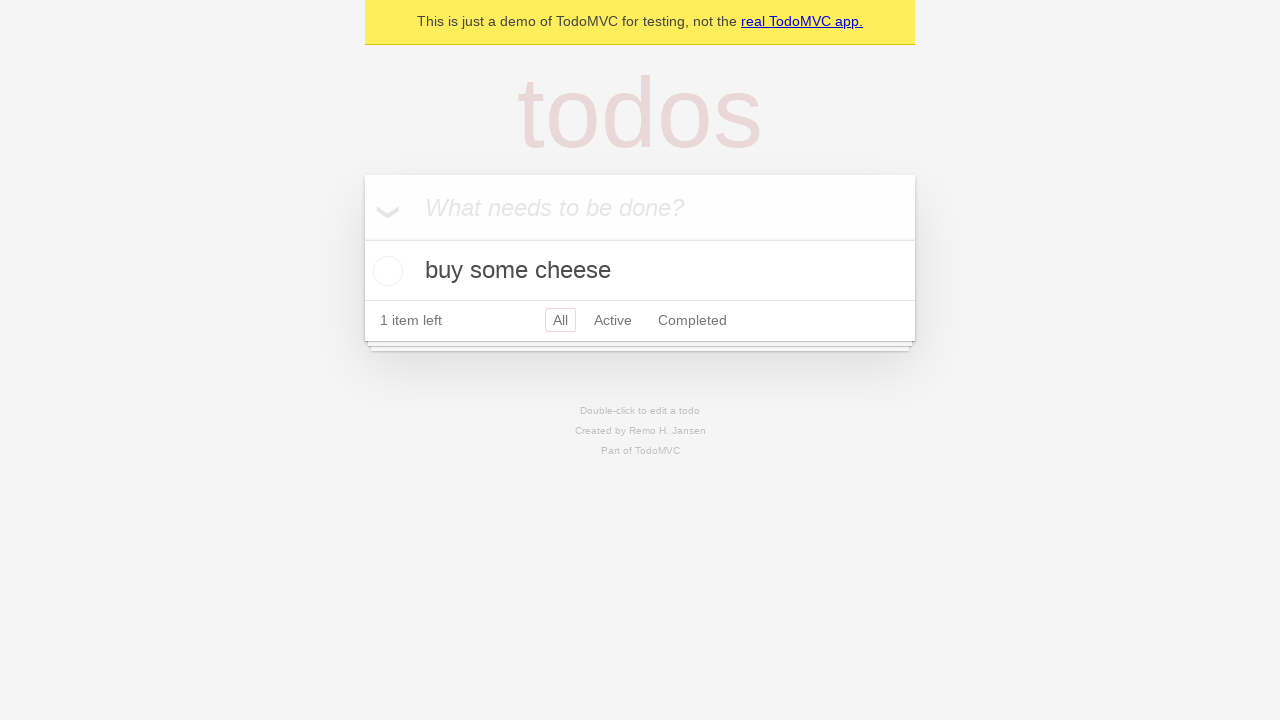

Main section appeared after adding item
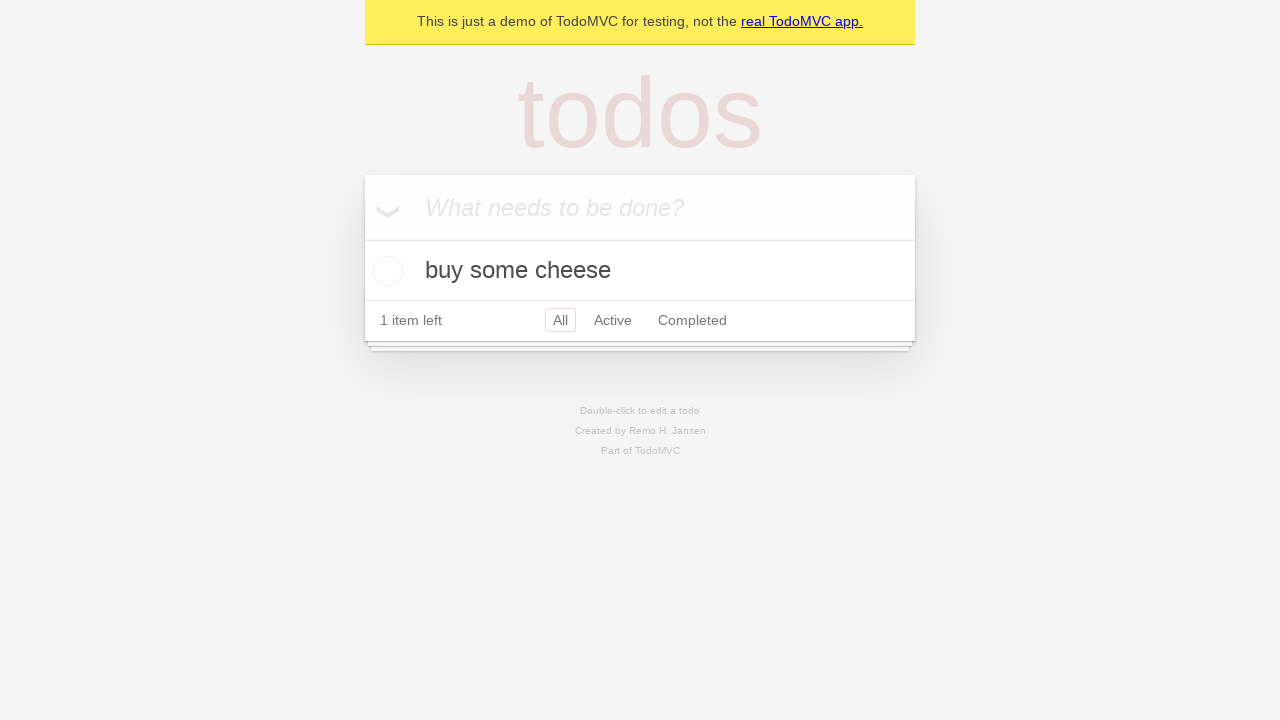

Footer section appeared after adding item
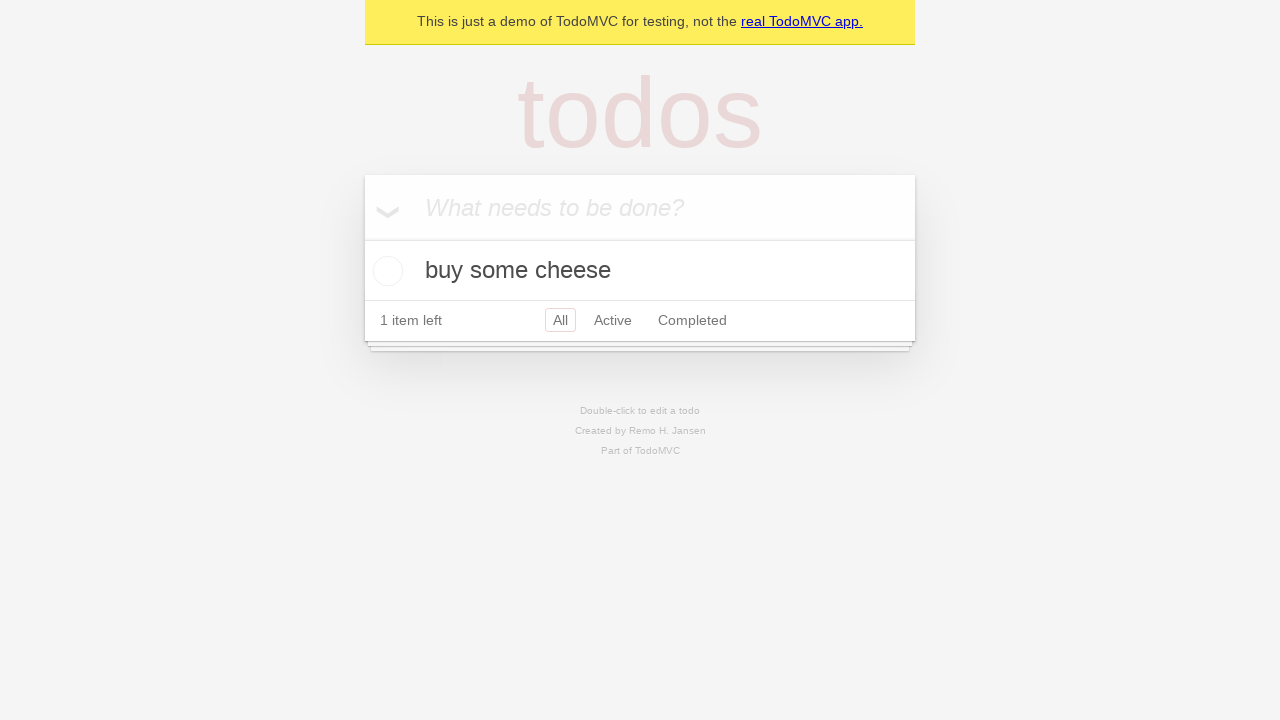

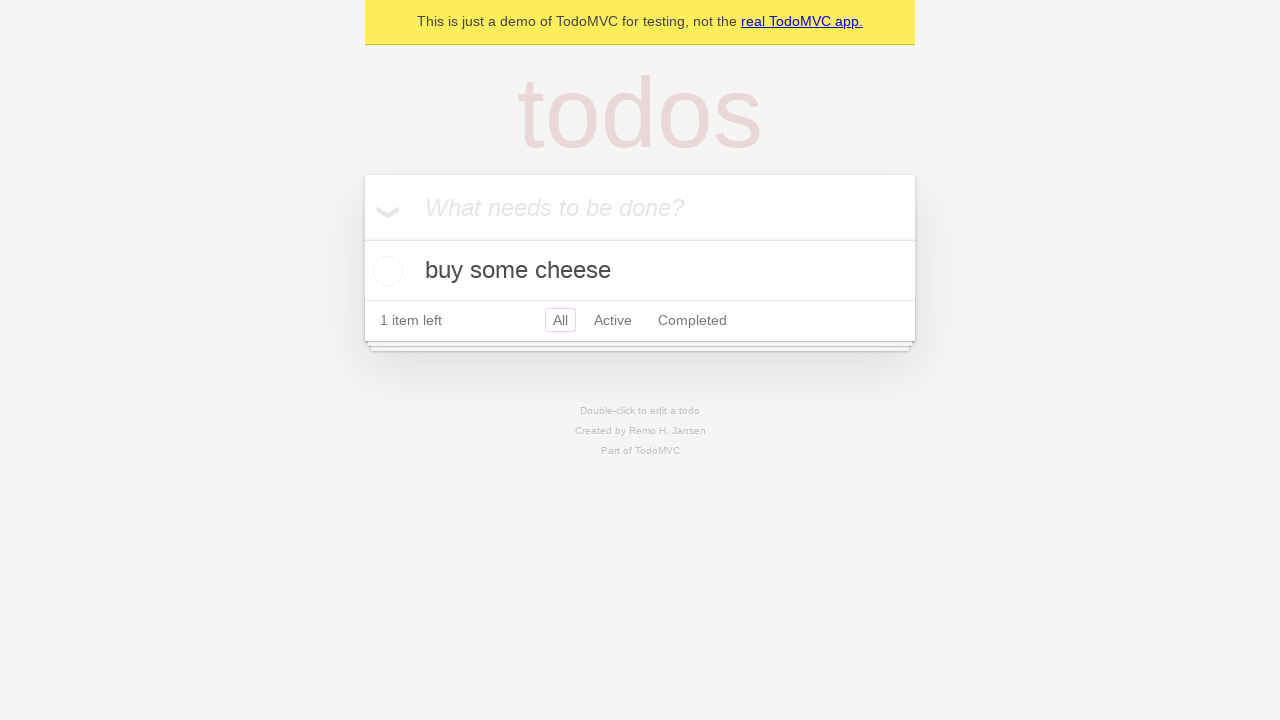